Navigates to the Accenture website and sets the browser window to fullscreen mode

Starting URL: https://www.accenture.com

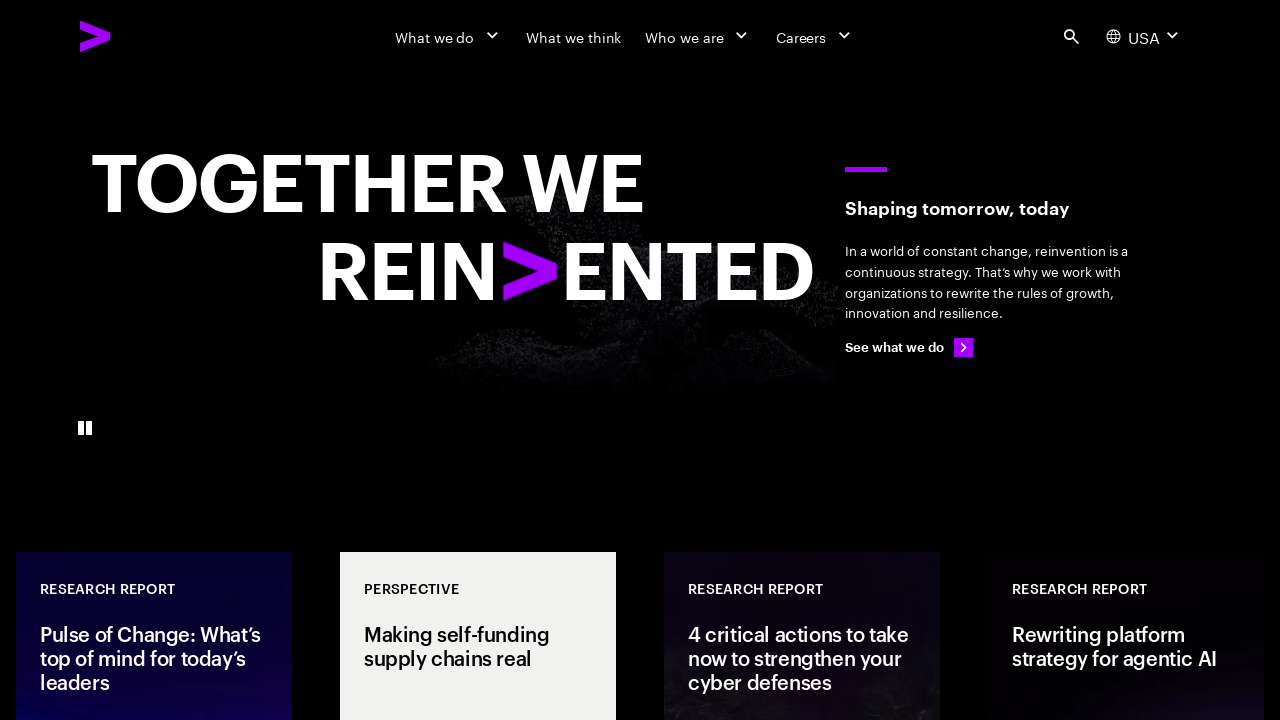

Navigated to Accenture website
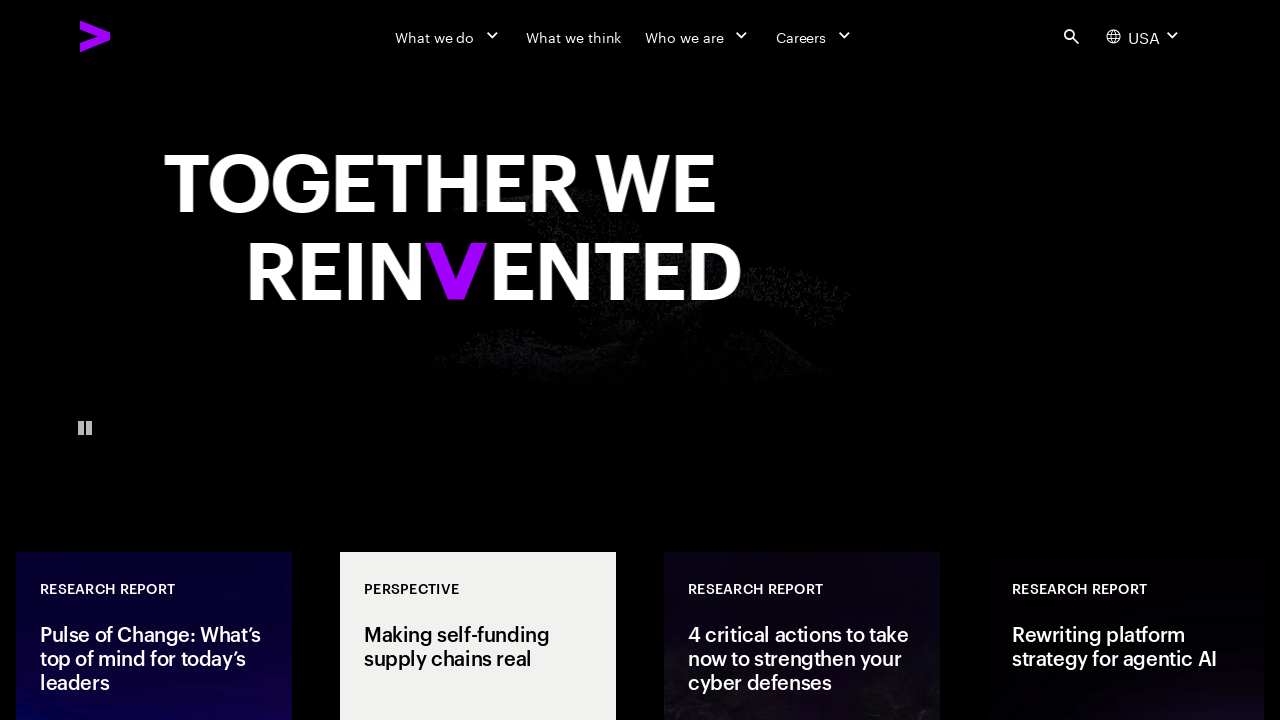

Set browser window to fullscreen viewport size (1920x1080)
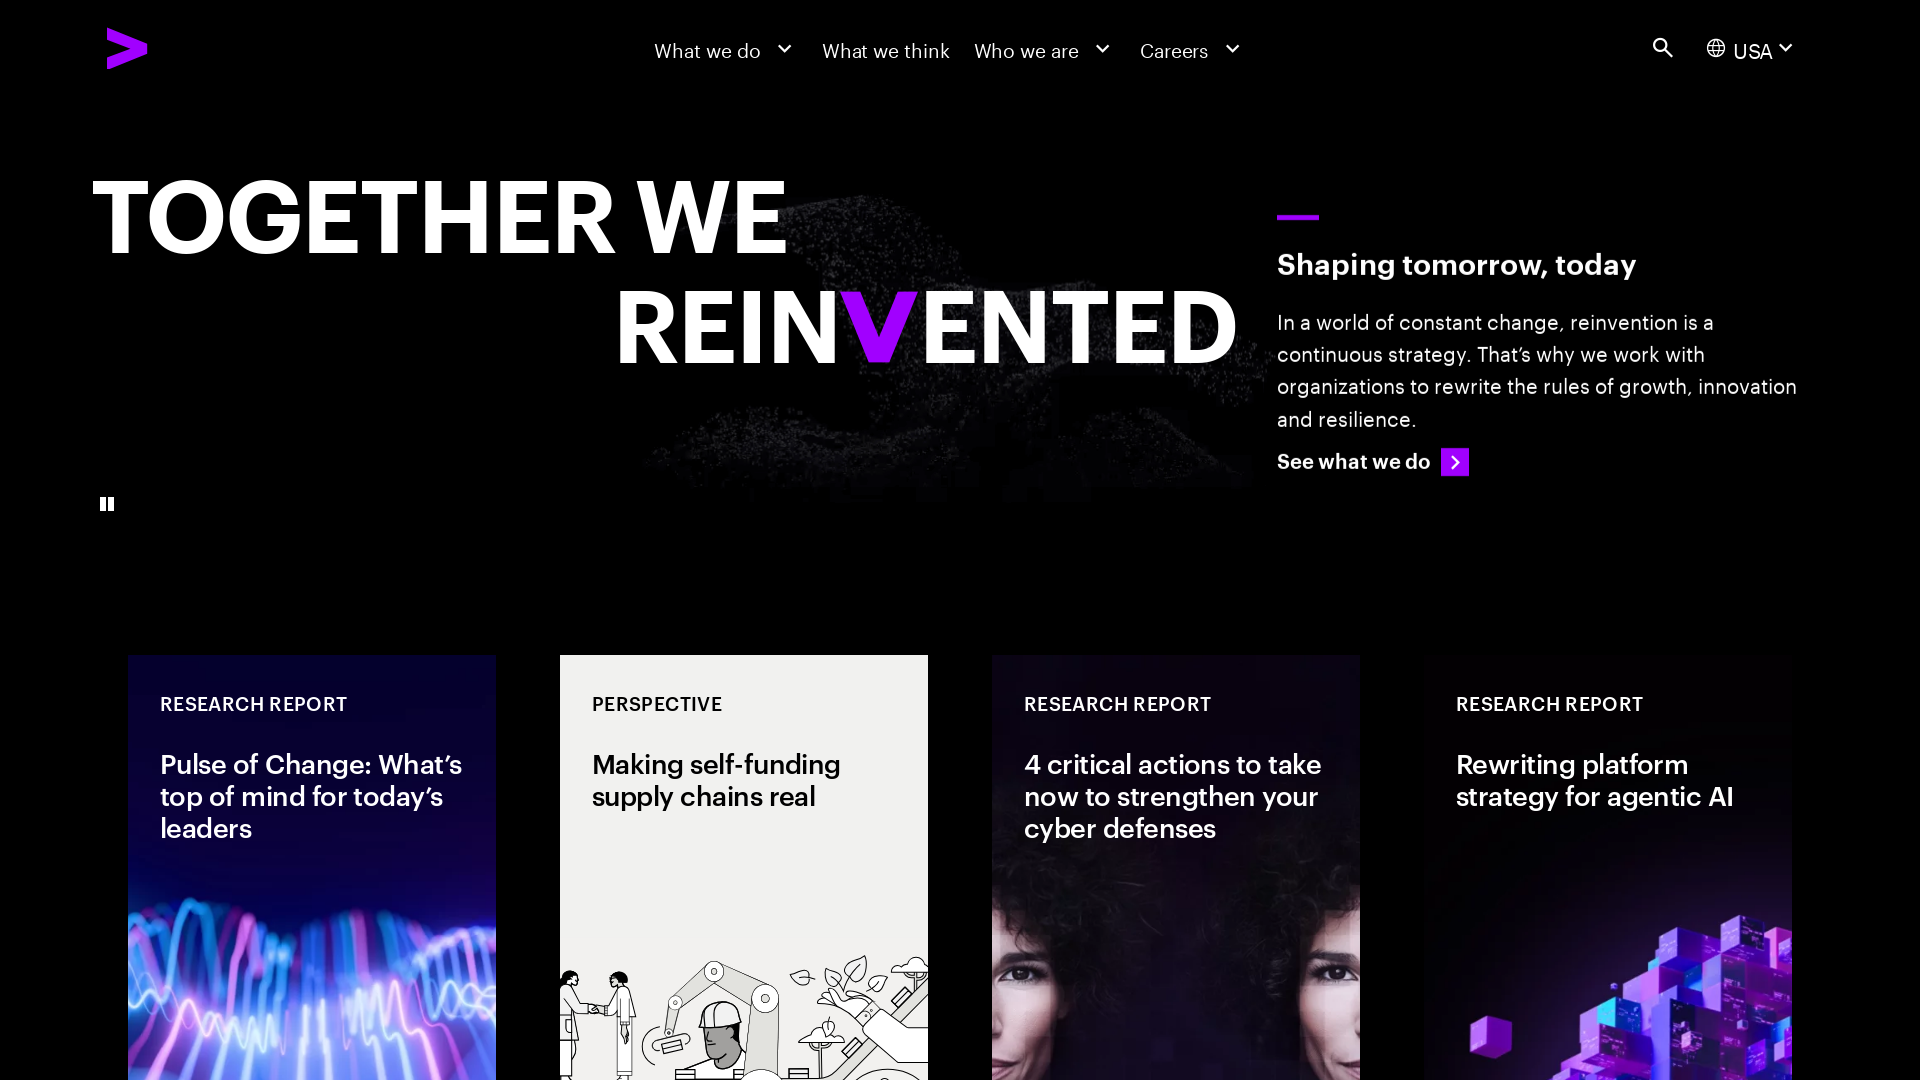

Page fully loaded - domcontentloaded event fired
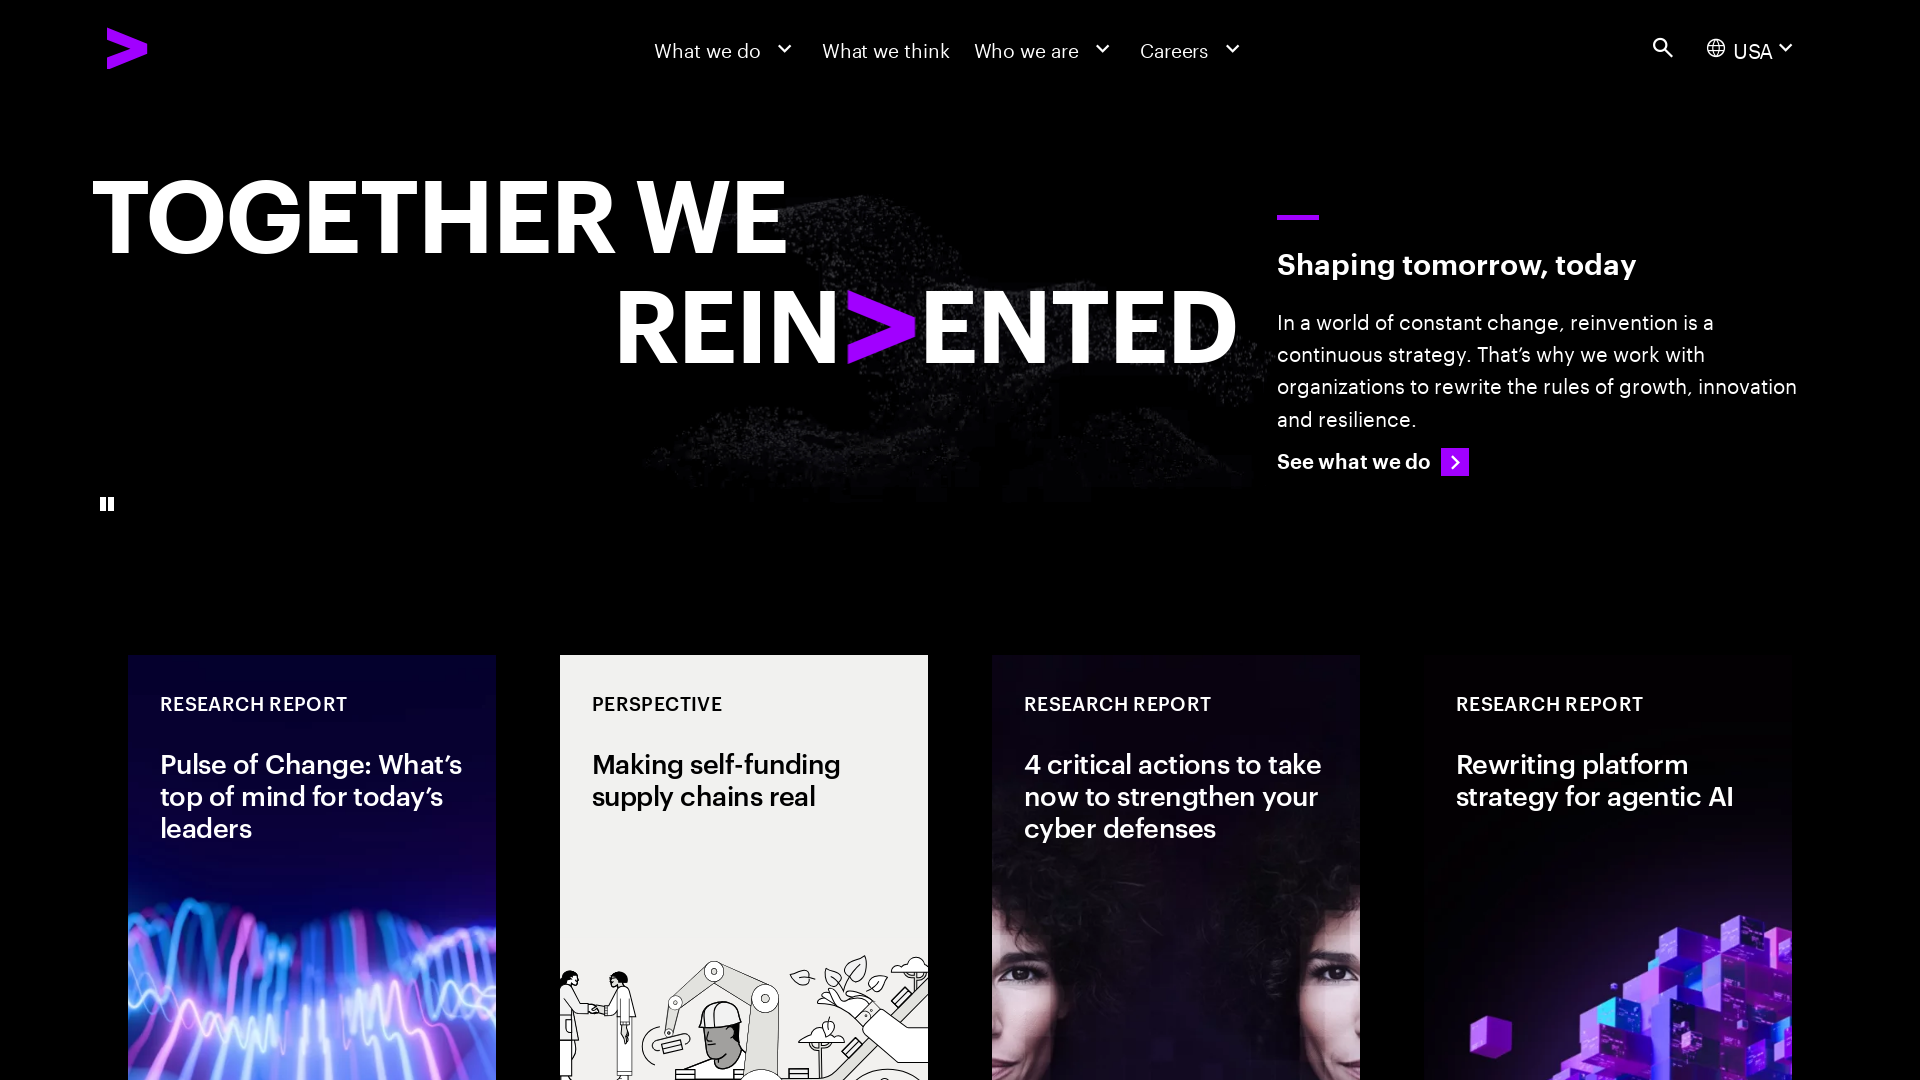

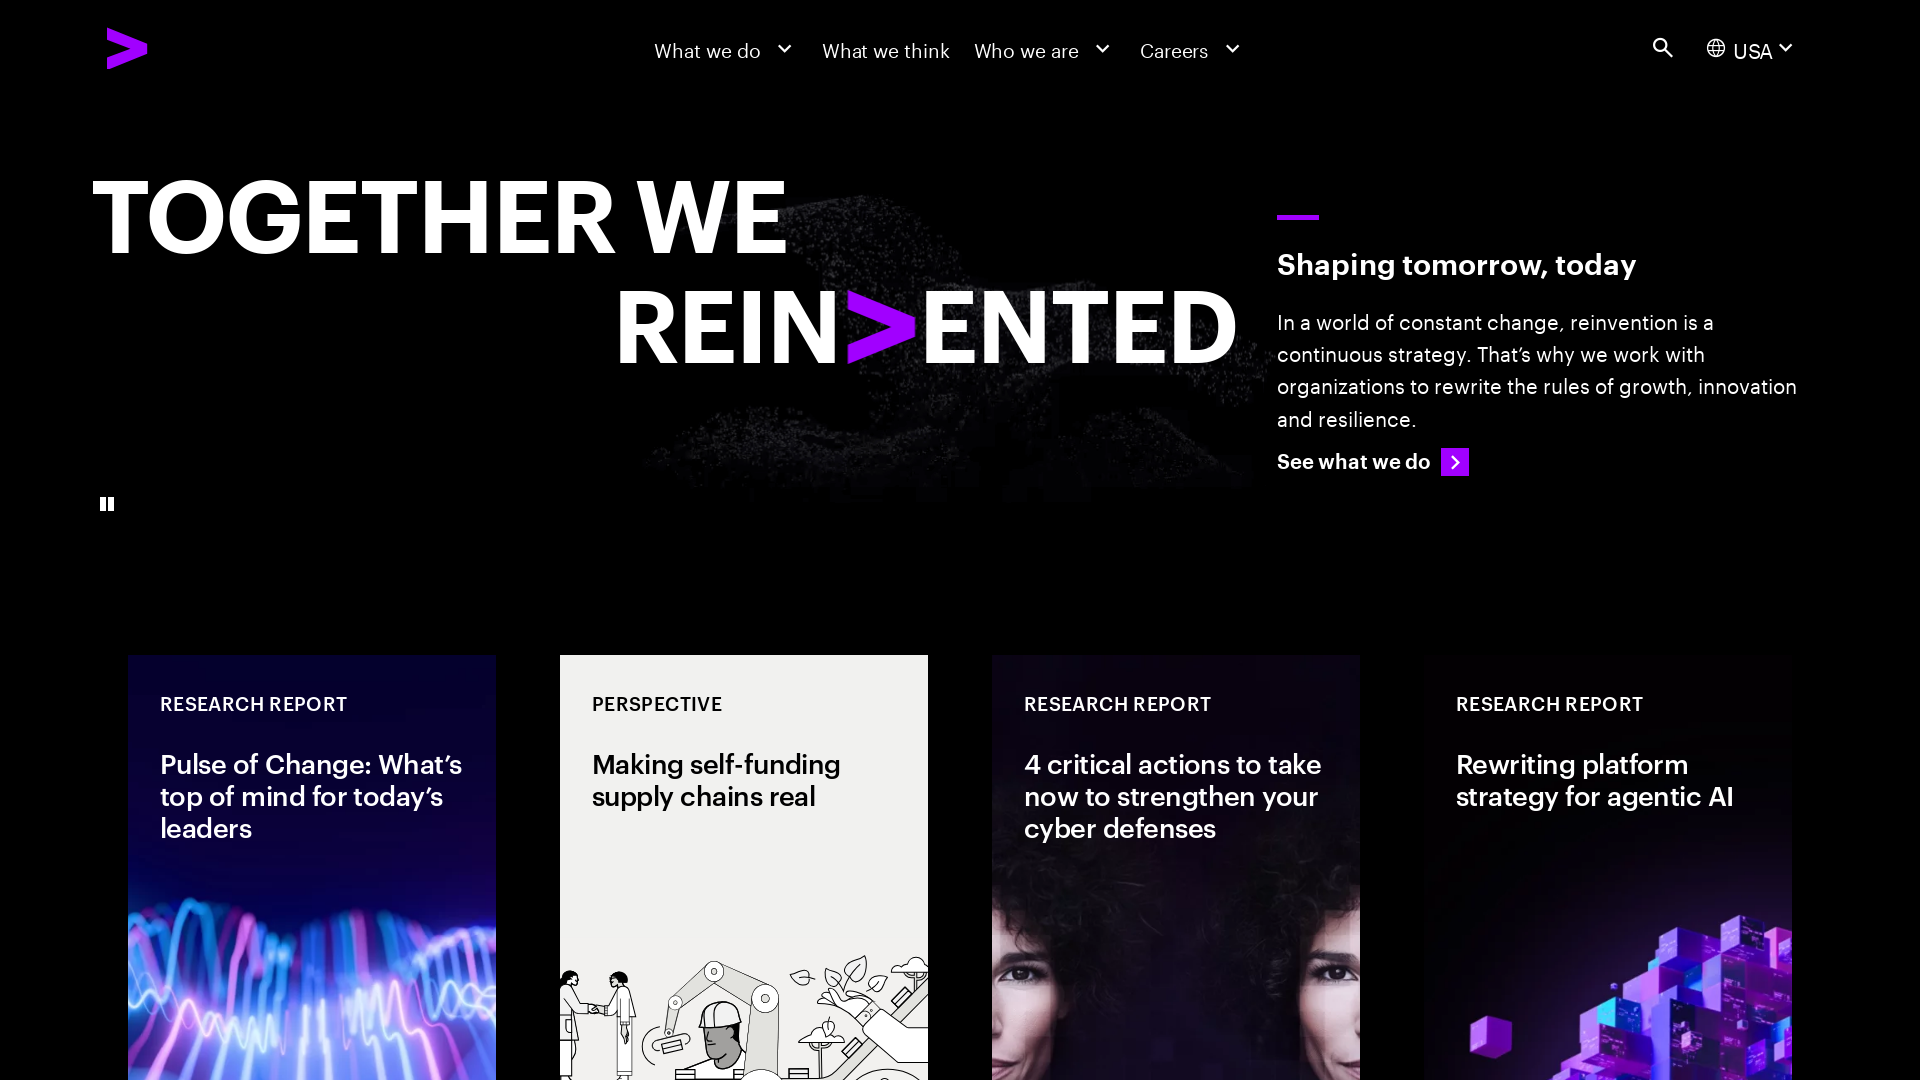